Tests the fullname splitting functionality with a valid full name input, verifying that the first name, middle name, and last name fields are correctly populated after clicking the split button.

Starting URL: https://thaoanhhaa1.github.io/KTPM_Tools/Bai03.html

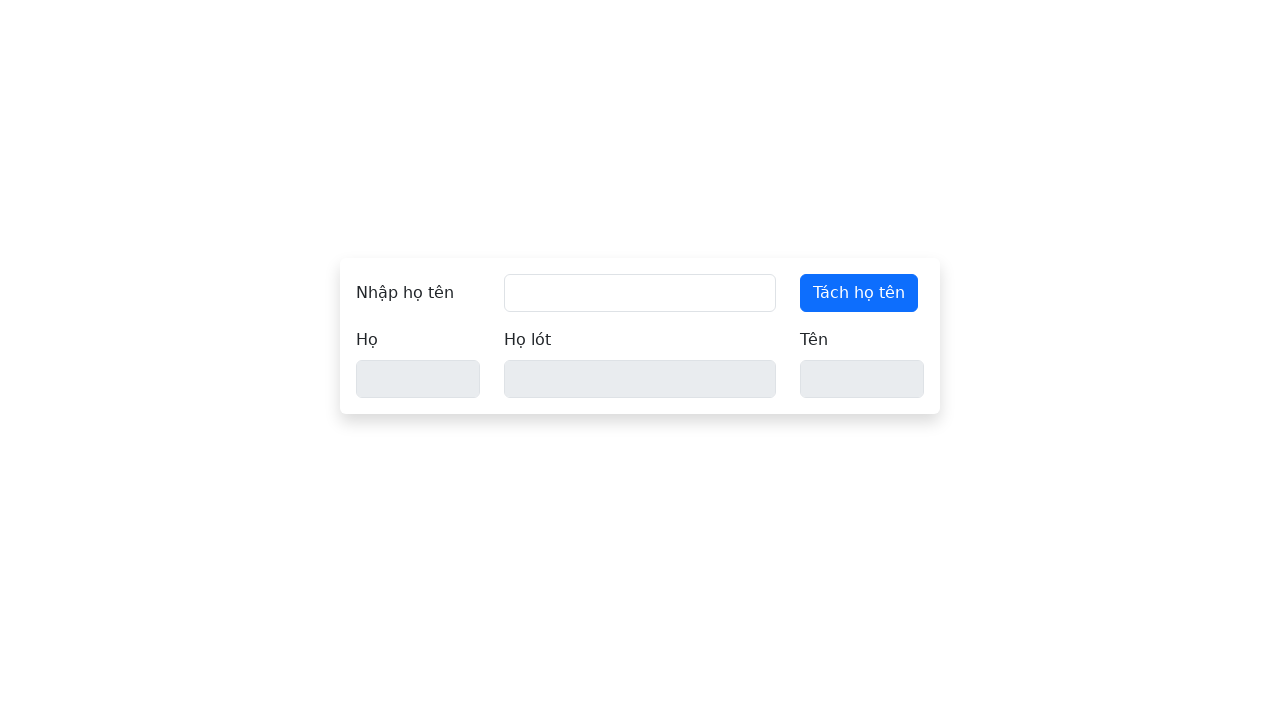

Filled full name field with 'Nguyen Van Minh' on #full-name
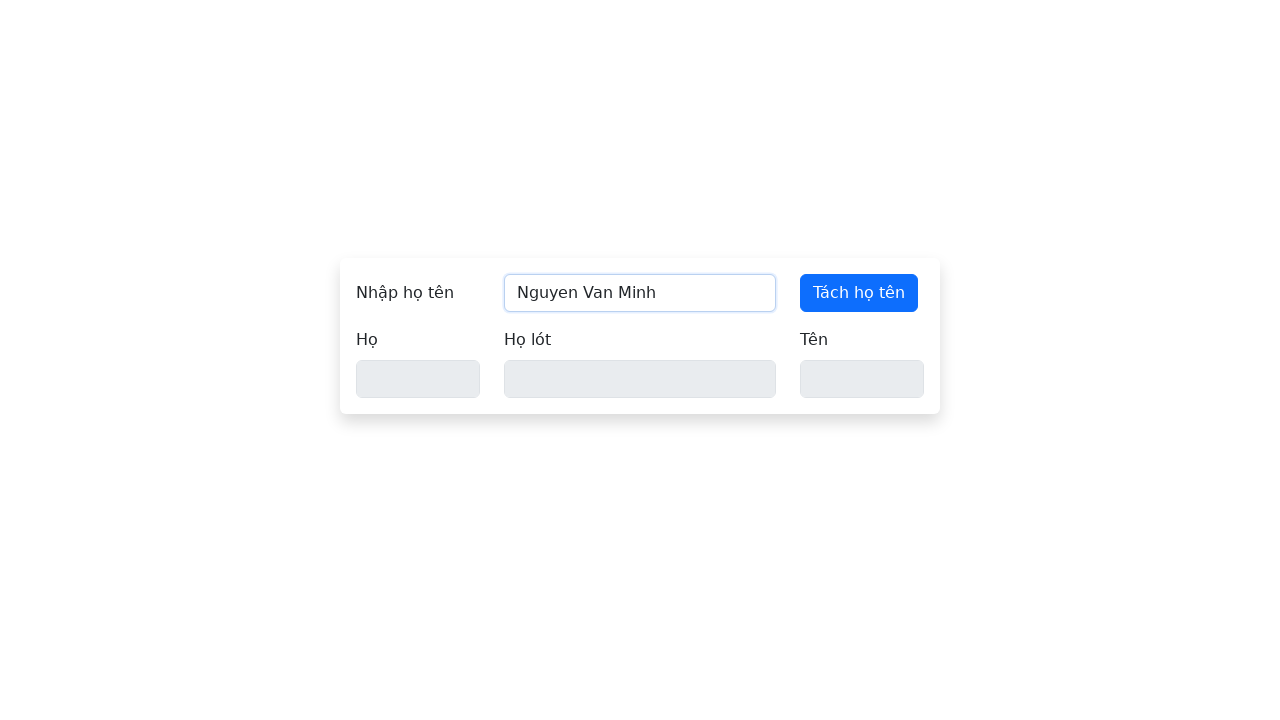

Clicked split button at (859, 293) on button
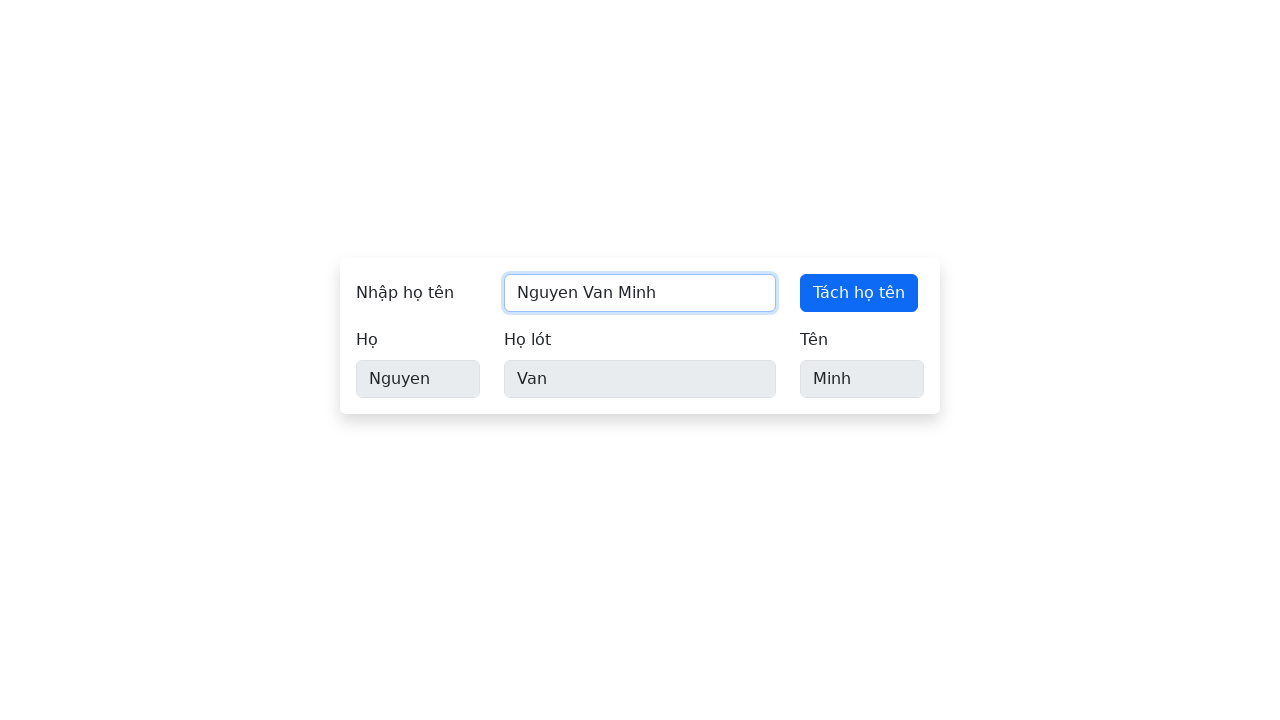

First name field appeared after split
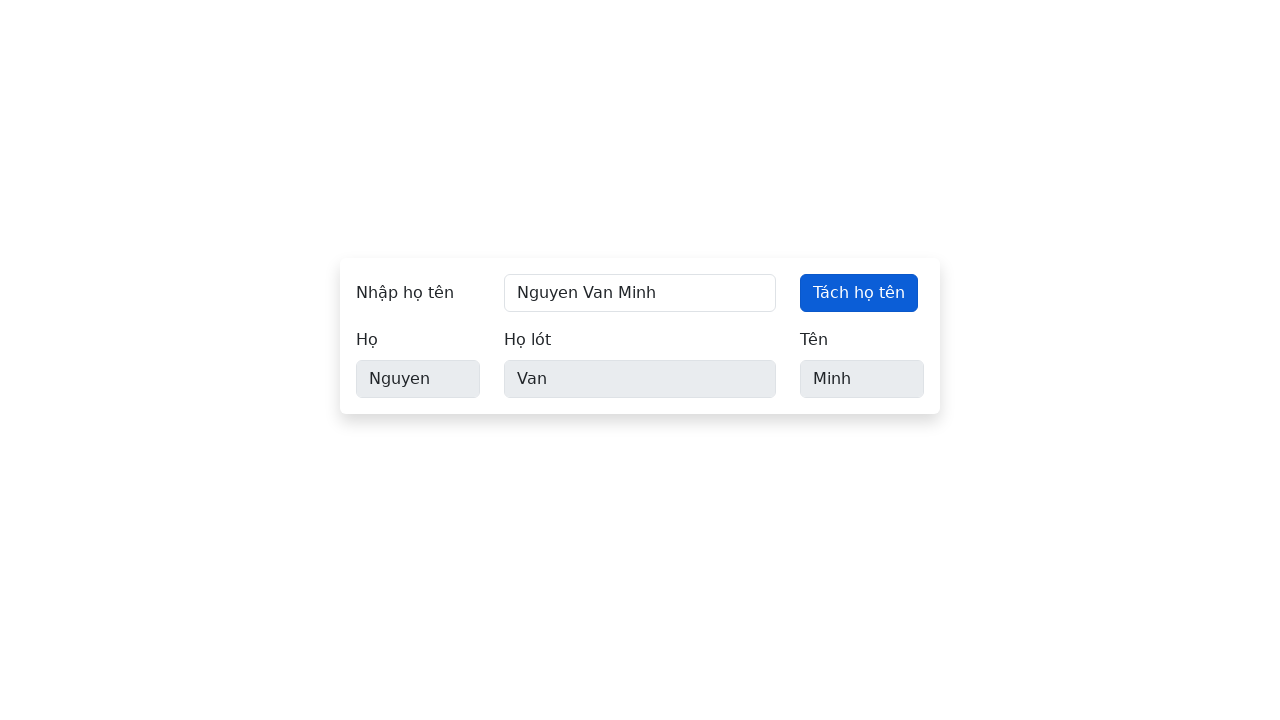

Retrieved first name value
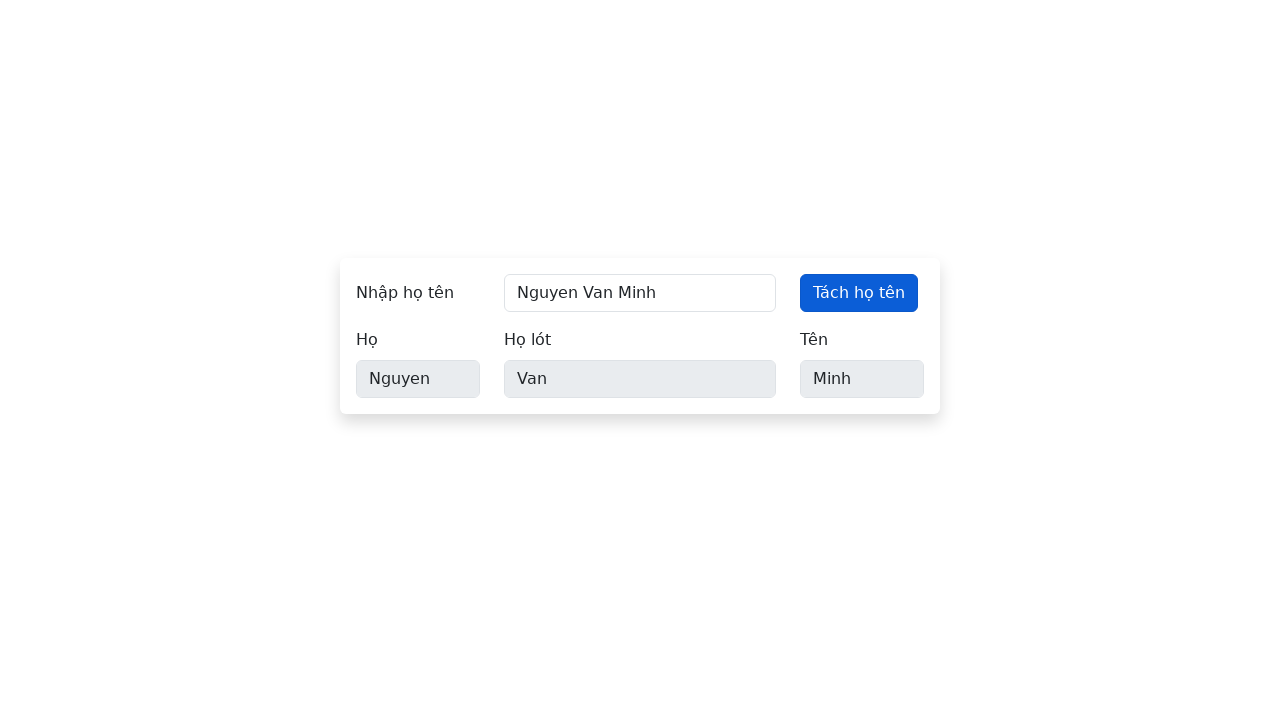

Retrieved middle name value
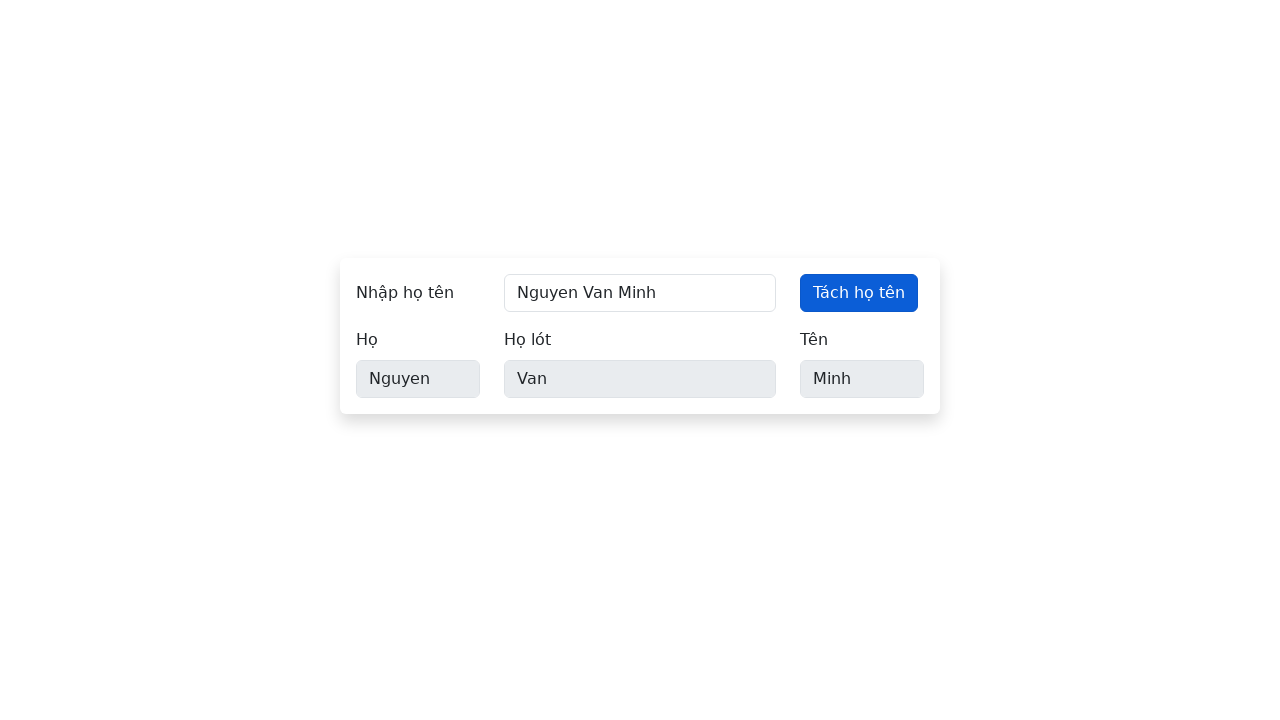

Retrieved last name value
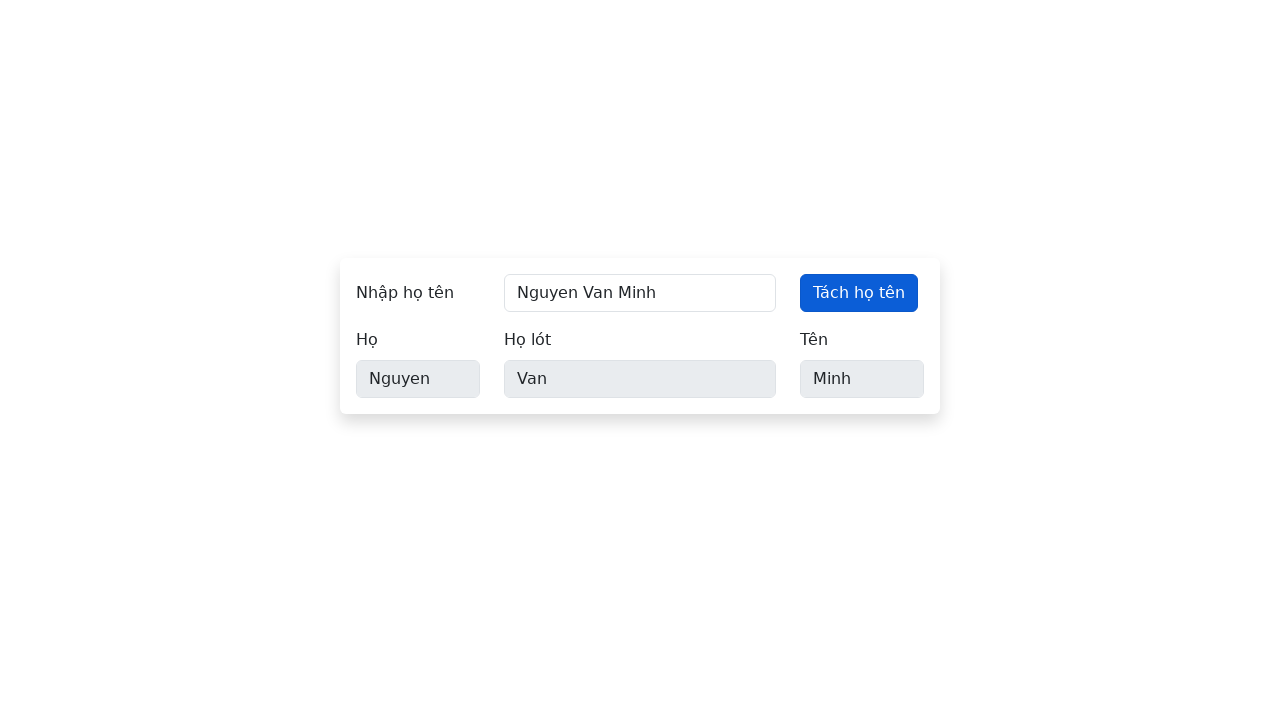

Verified first name field is not empty
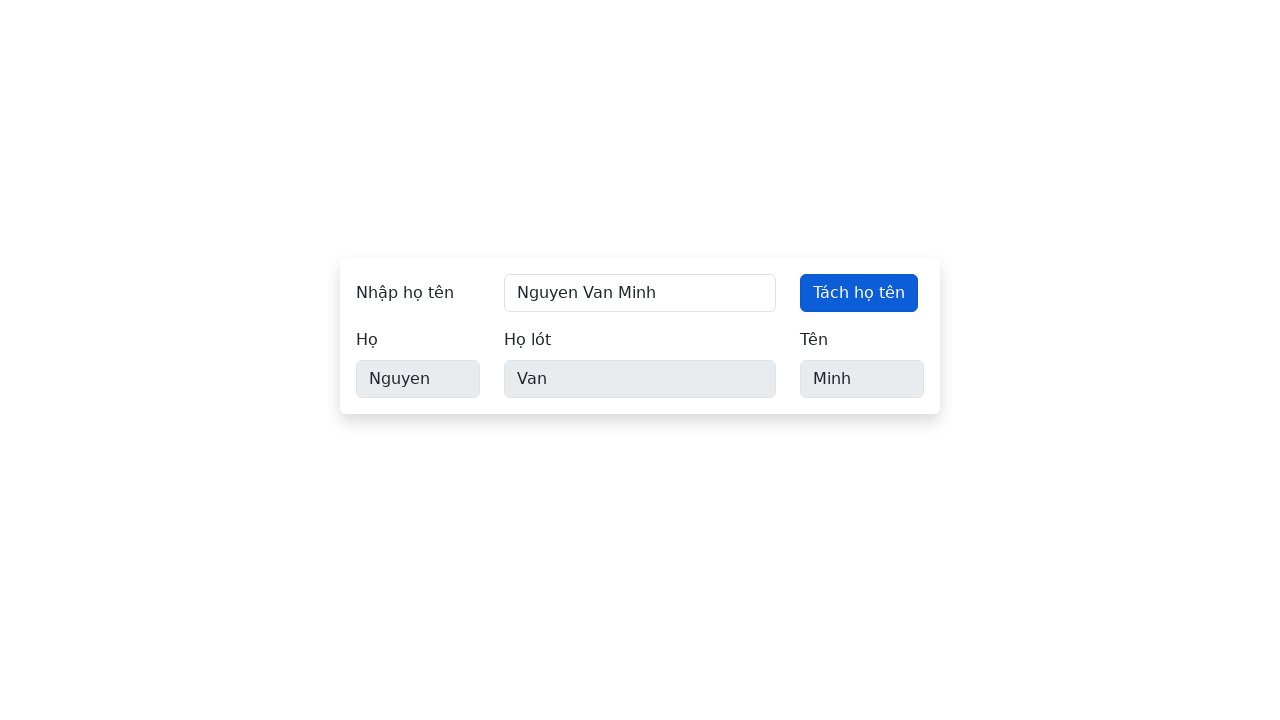

Verified last name field is not empty
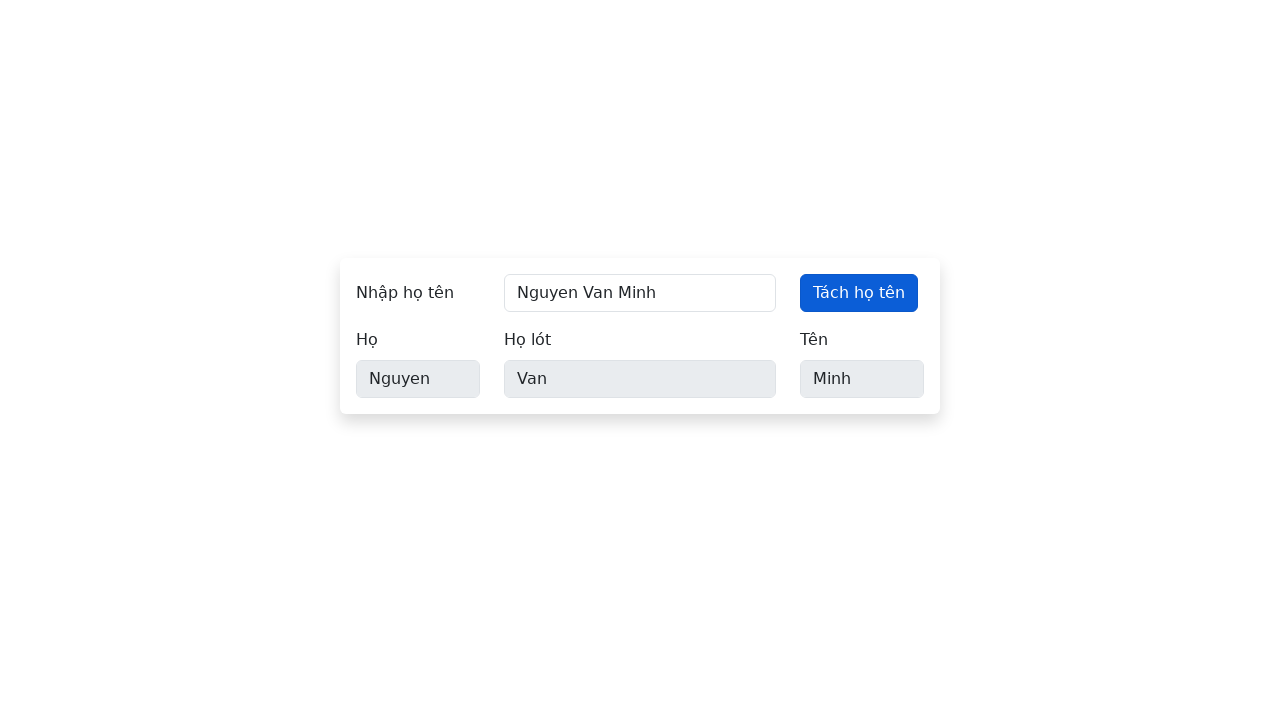

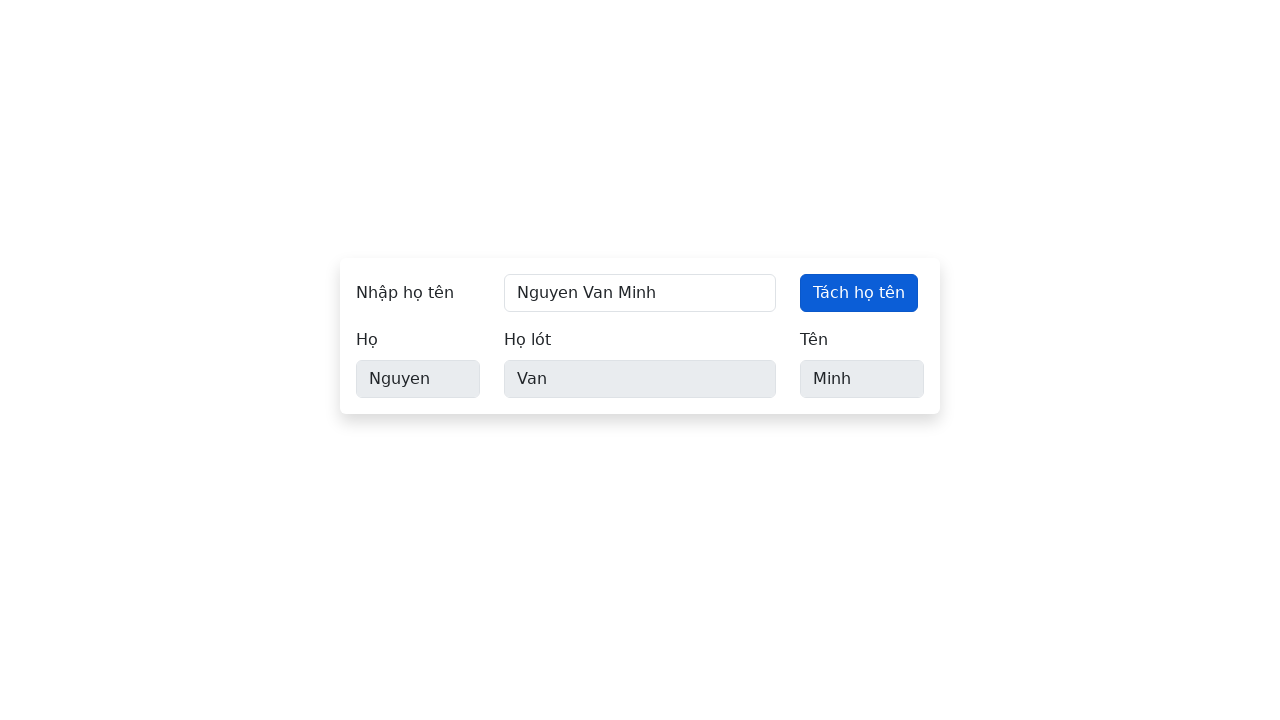